Clicks the A/B Testing link after verifying it is enabled

Starting URL: https://practice.cydeo.com/

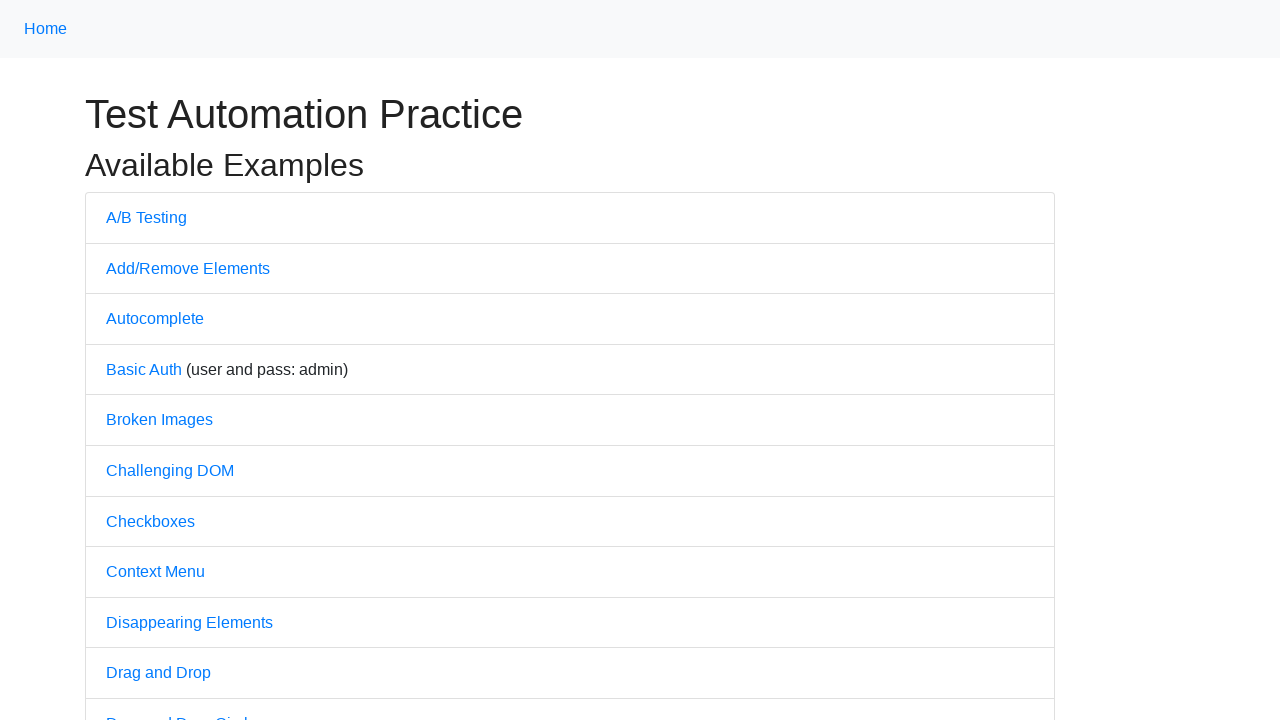

Located the A/B Testing link element
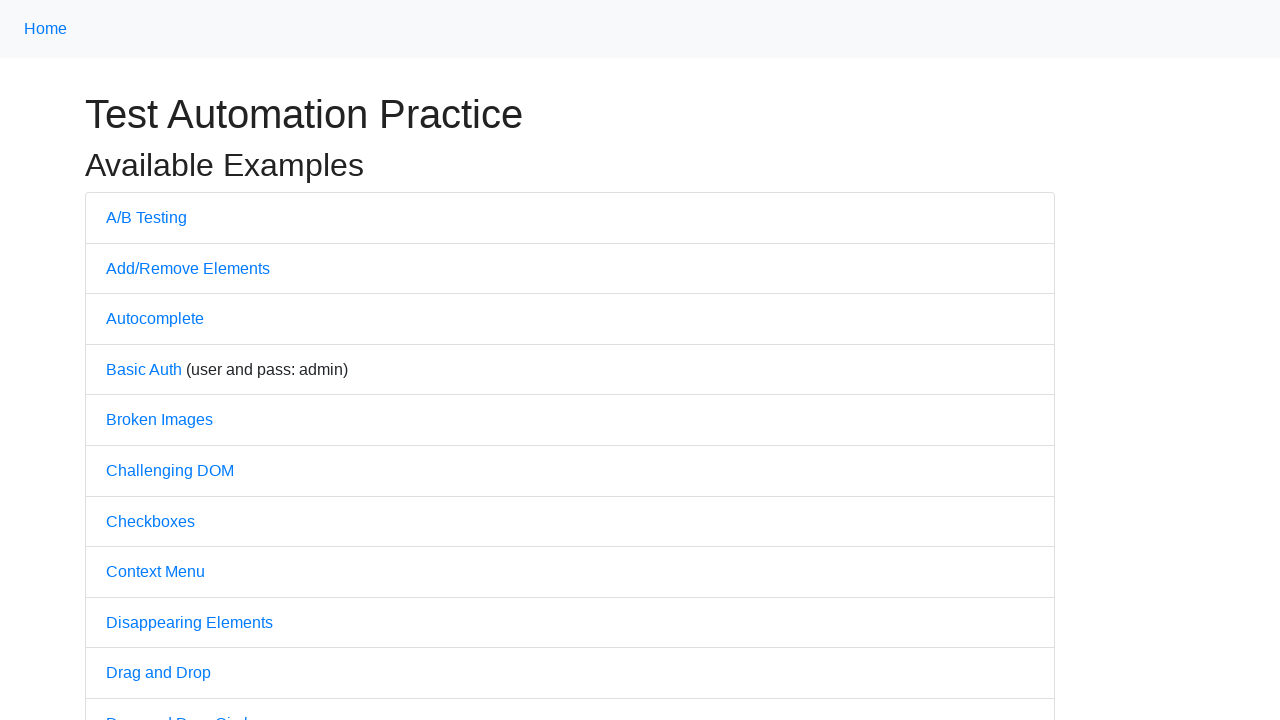

Verified that A/B Testing link is enabled
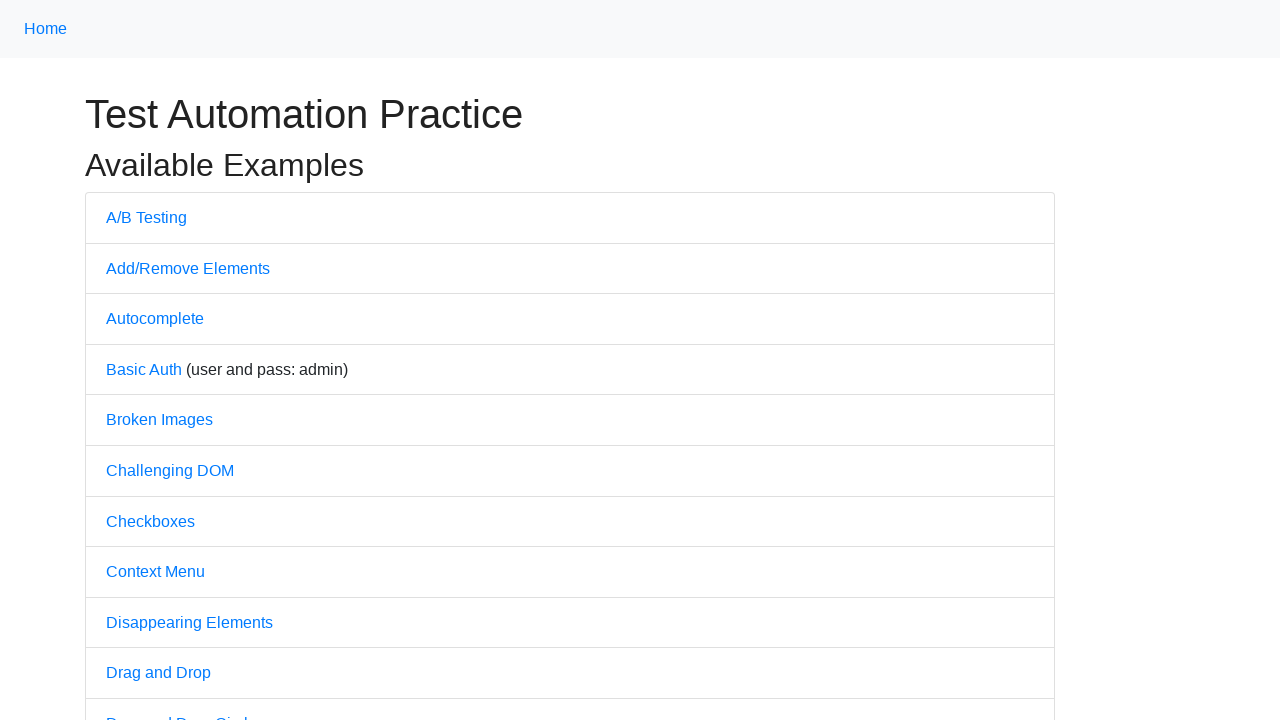

Clicked the A/B Testing link at (146, 217) on a[href='/abtest']
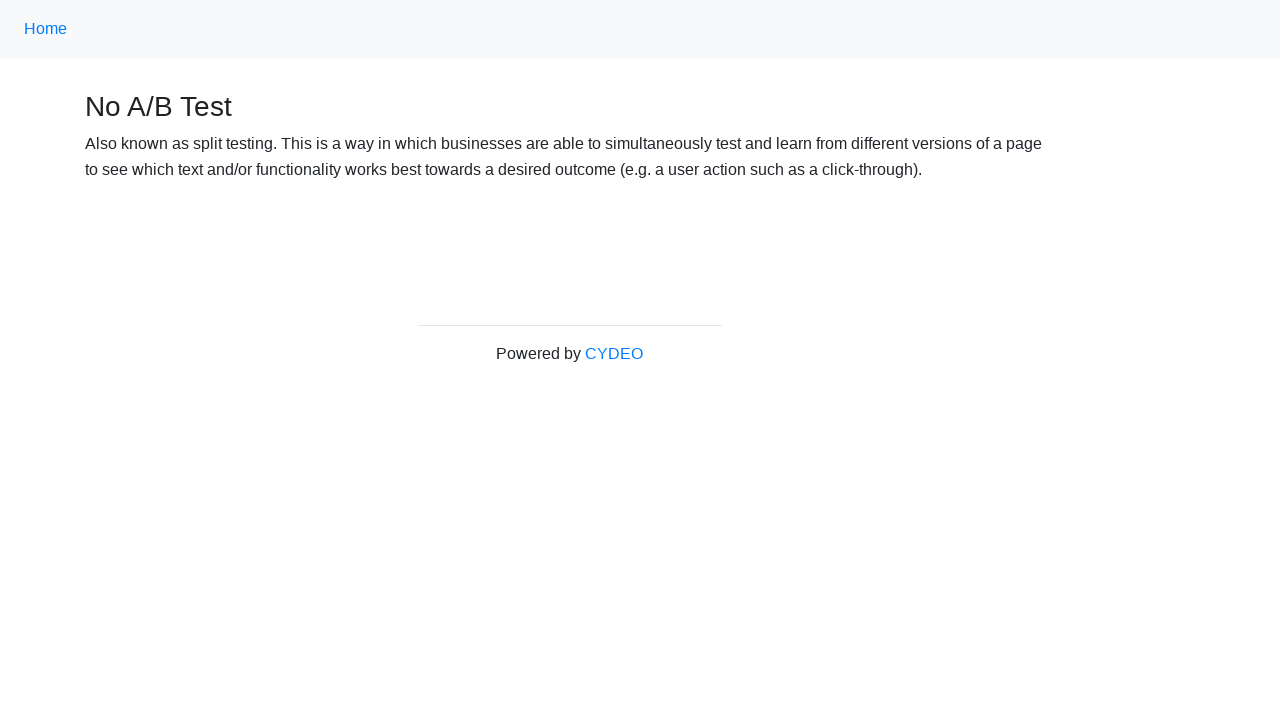

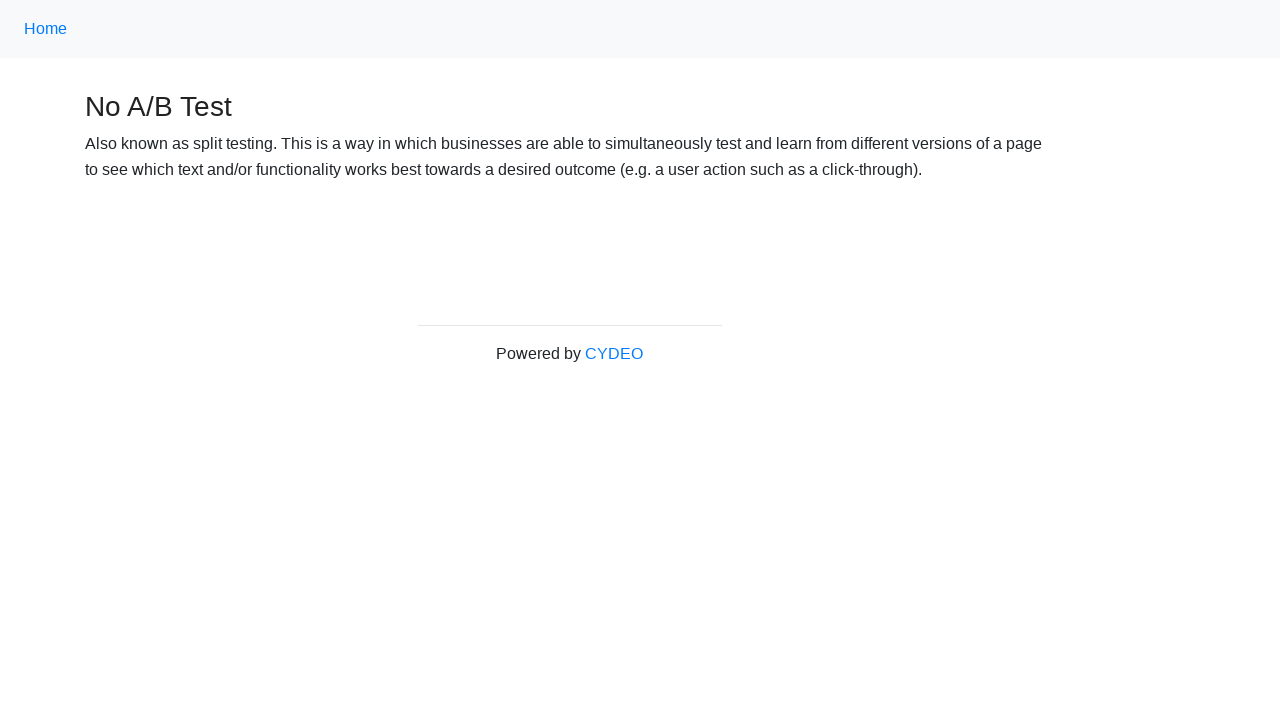